Tests different button click types including double-click, right-click, and single click

Starting URL: https://demoqa.com/buttons

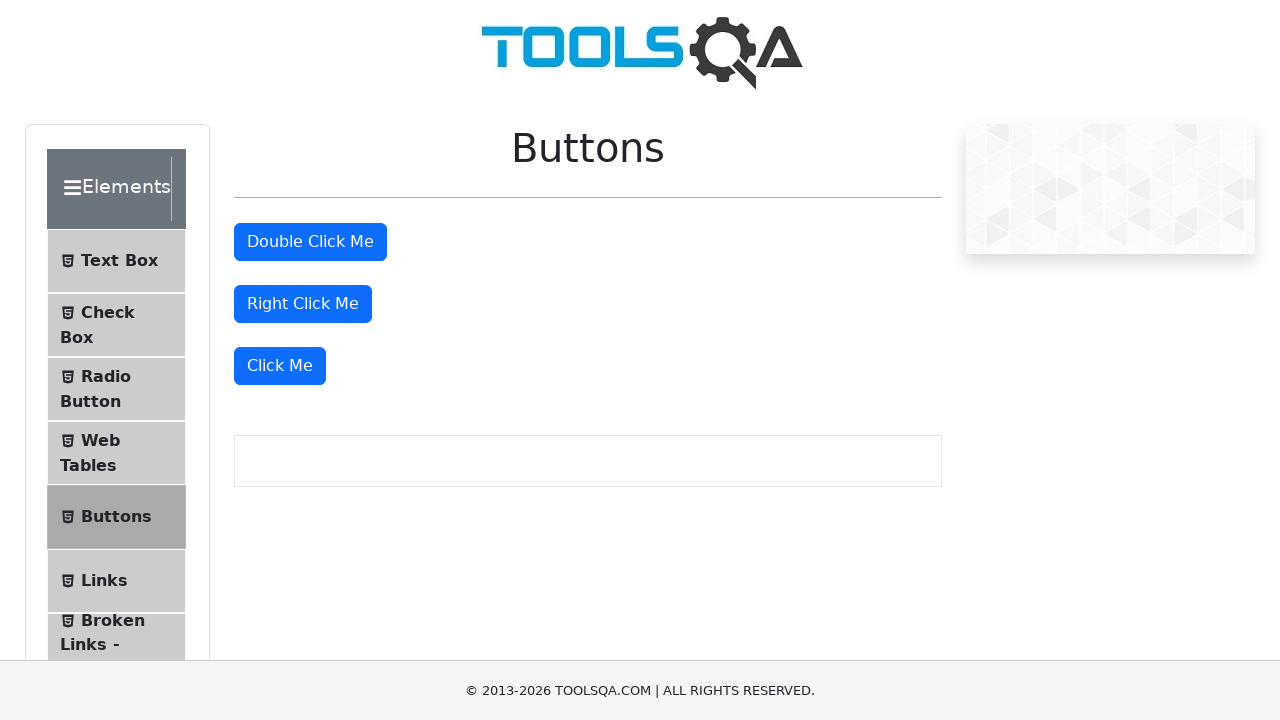

Double-clicked the 'Double Click Me' button at (310, 242) on button >> nth=1
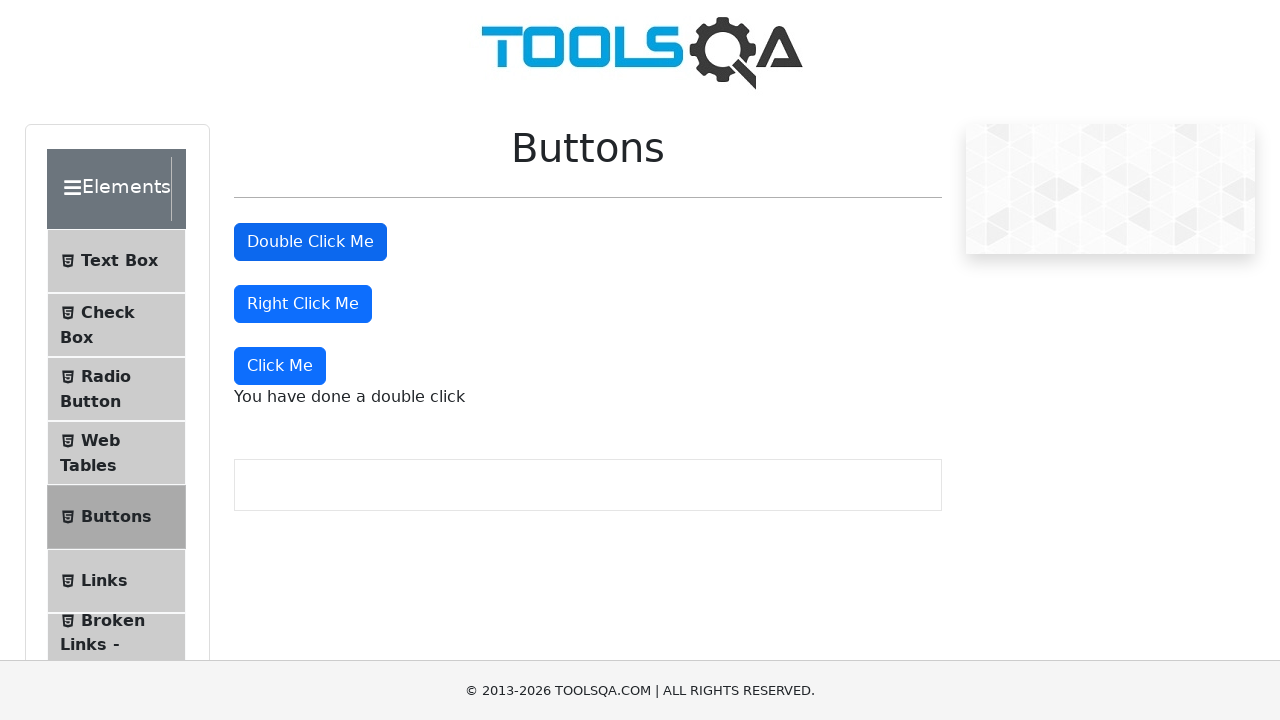

Right-clicked the 'Right Click Me' button at (303, 304) on button >> nth=2
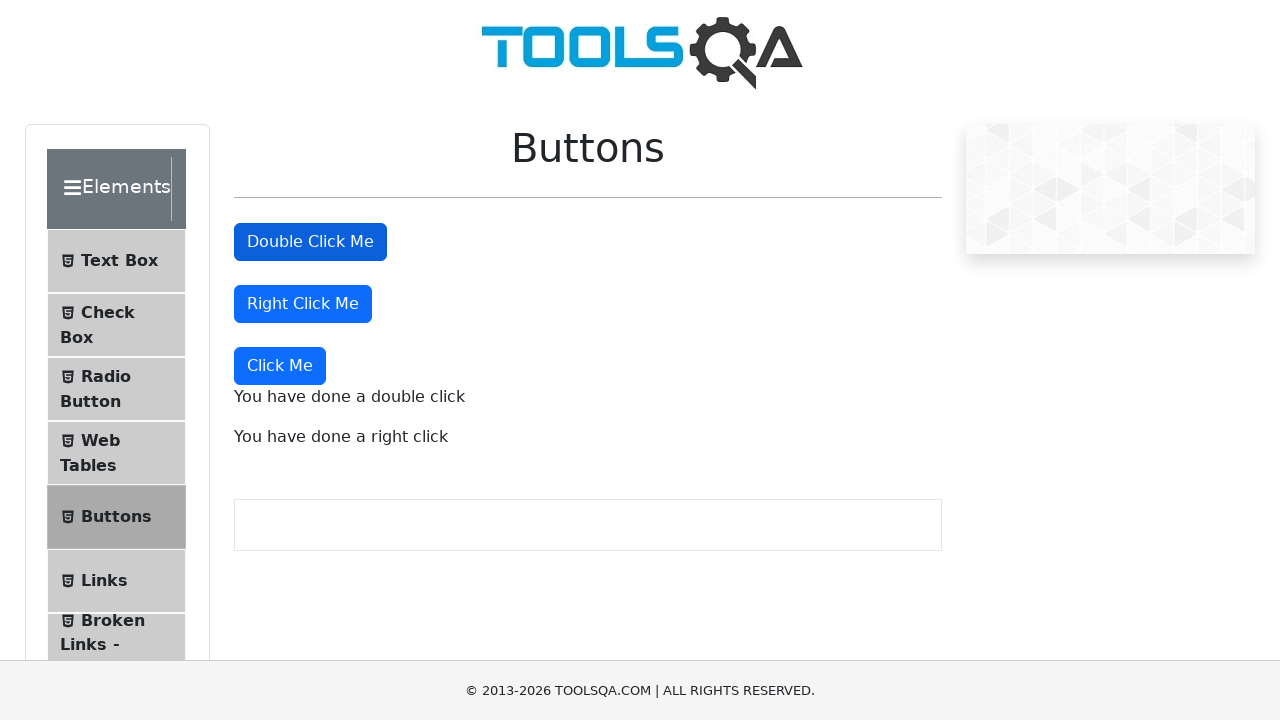

Single-clicked the 'Click Me' button at (280, 366) on button >> nth=3
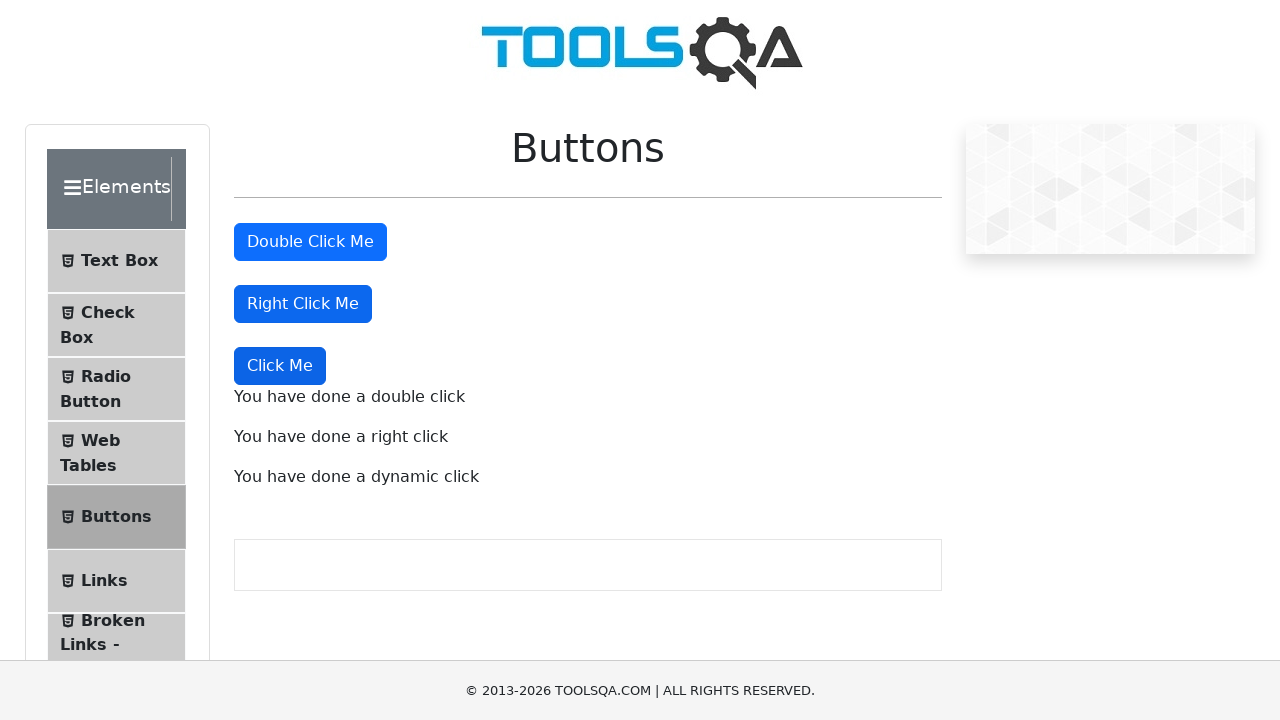

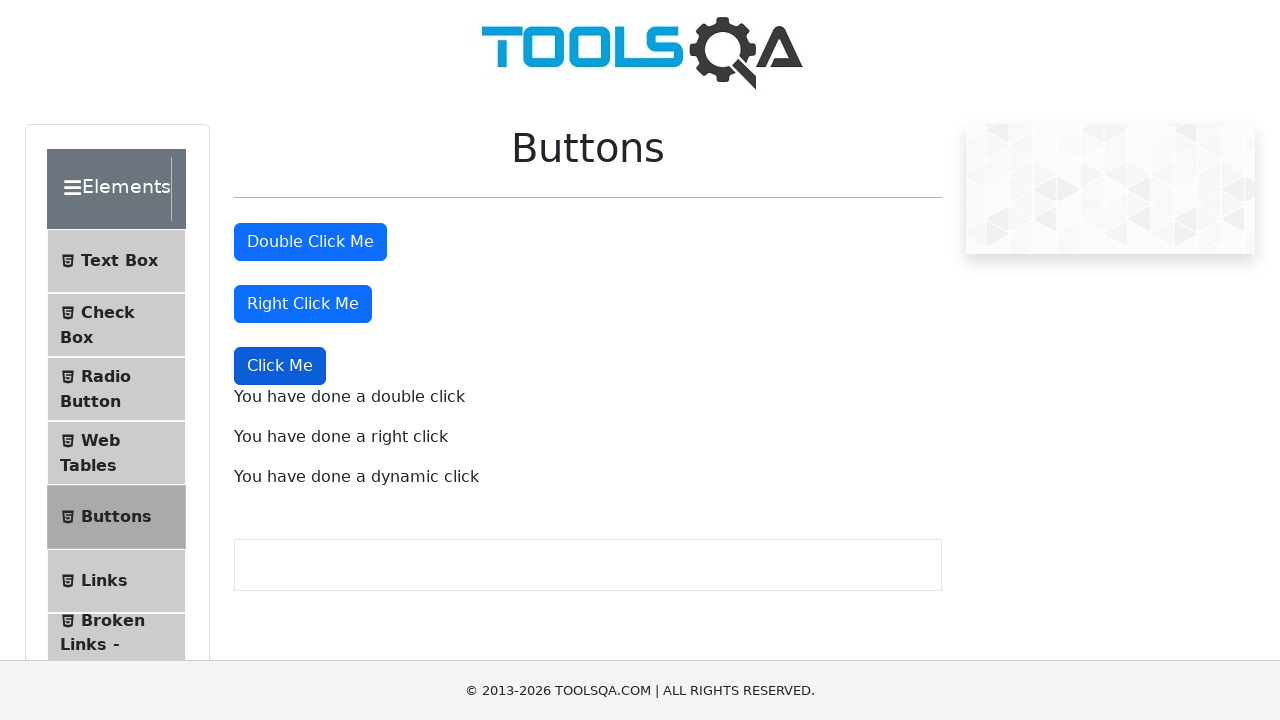